Tests multiple file upload functionality by uploading two files to a file input element and verifying they appear in the uploaded files list

Starting URL: https://davidwalsh.name/demo/multiple-file-upload.php

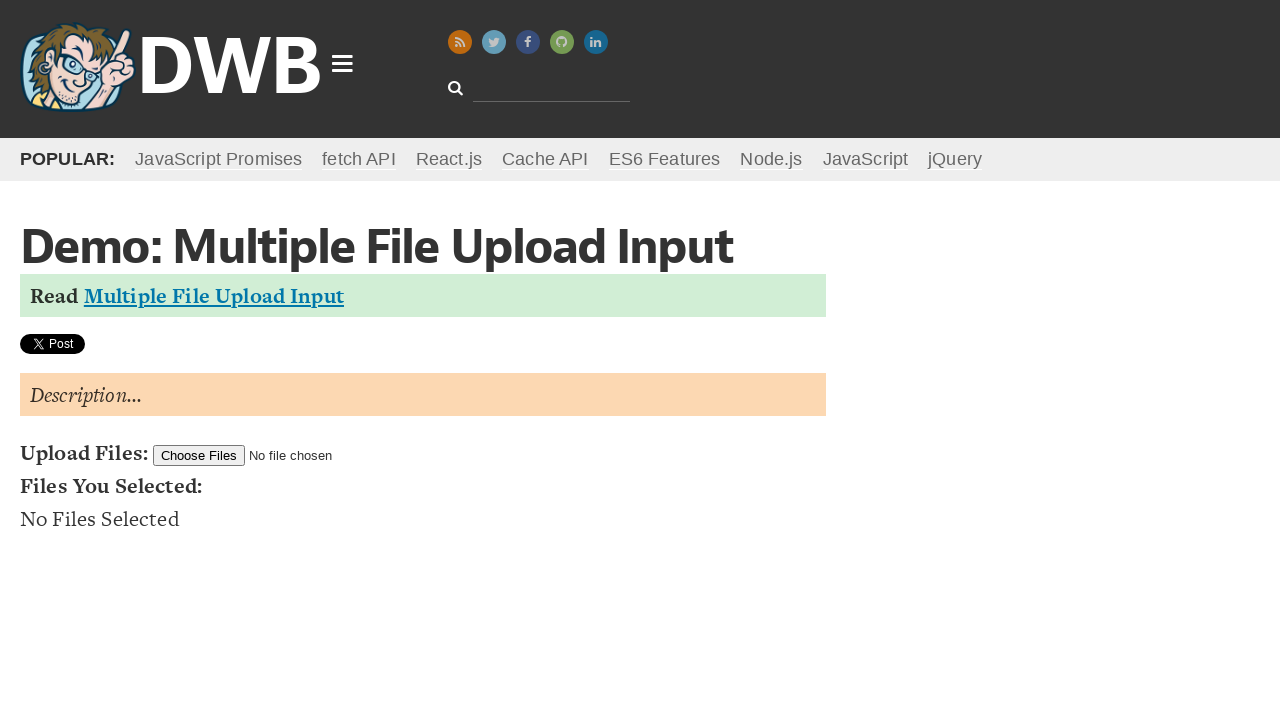

Created TestDocument1.txt in temporary directory
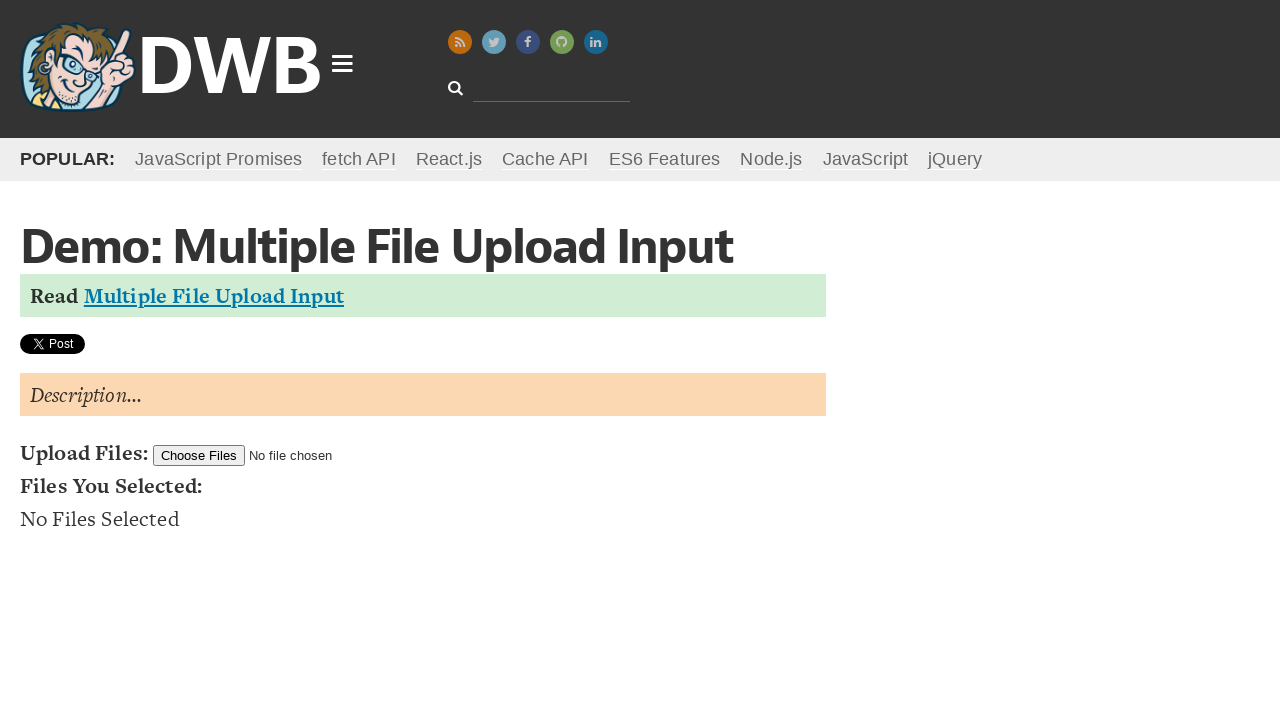

Created TestDocument2.txt in temporary directory
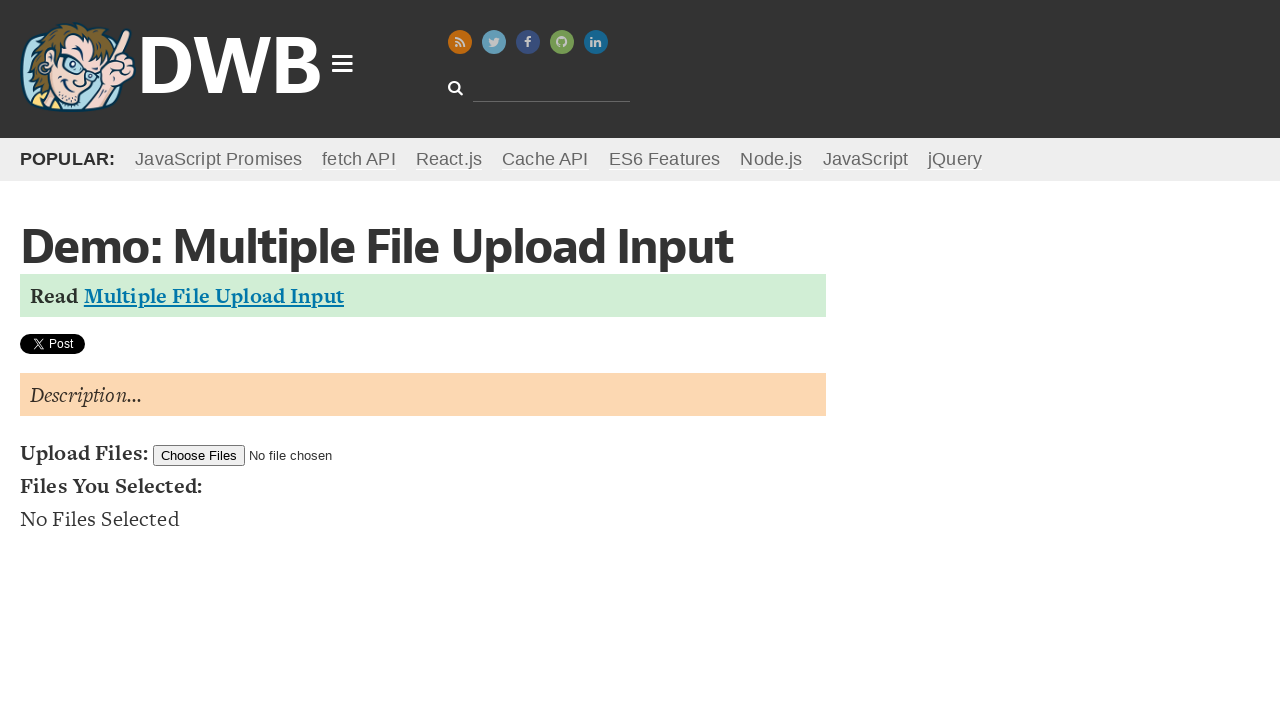

Set two test files to file input element (TestDocument1.txt and TestDocument2.txt)
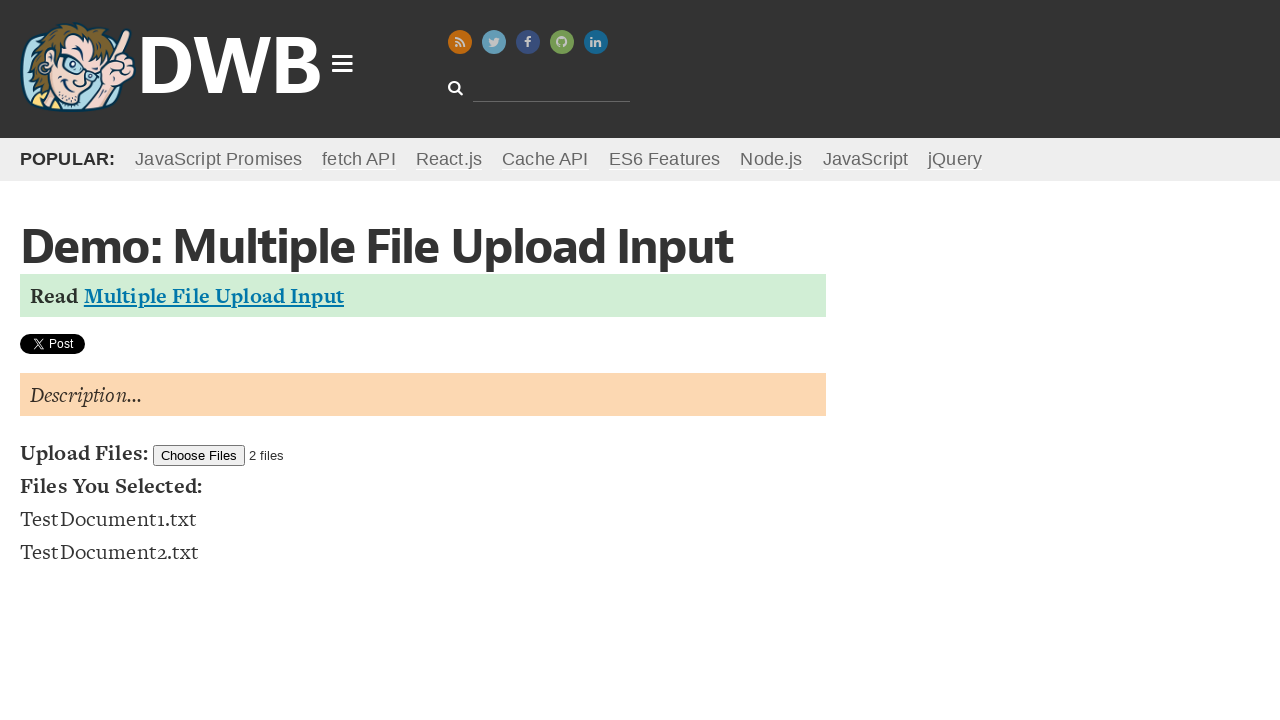

Waited for uploaded files list to appear
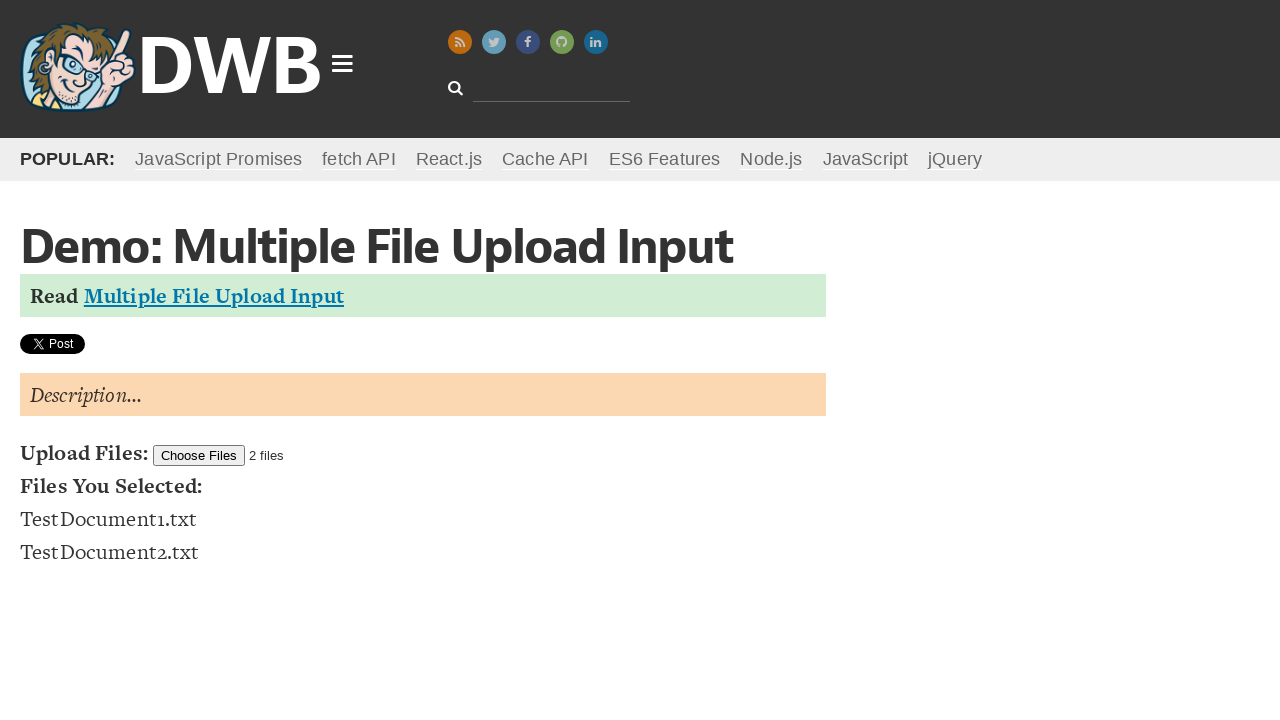

Deleted TestDocument1.txt from temporary directory
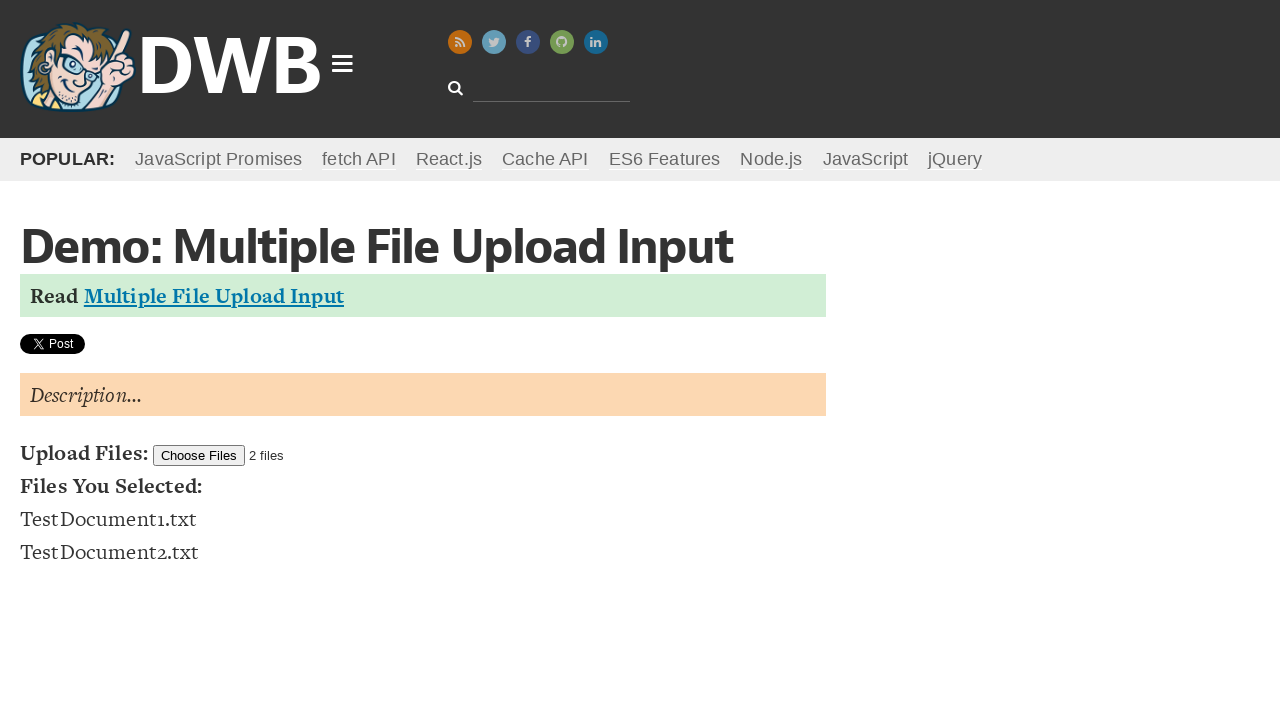

Deleted TestDocument2.txt from temporary directory
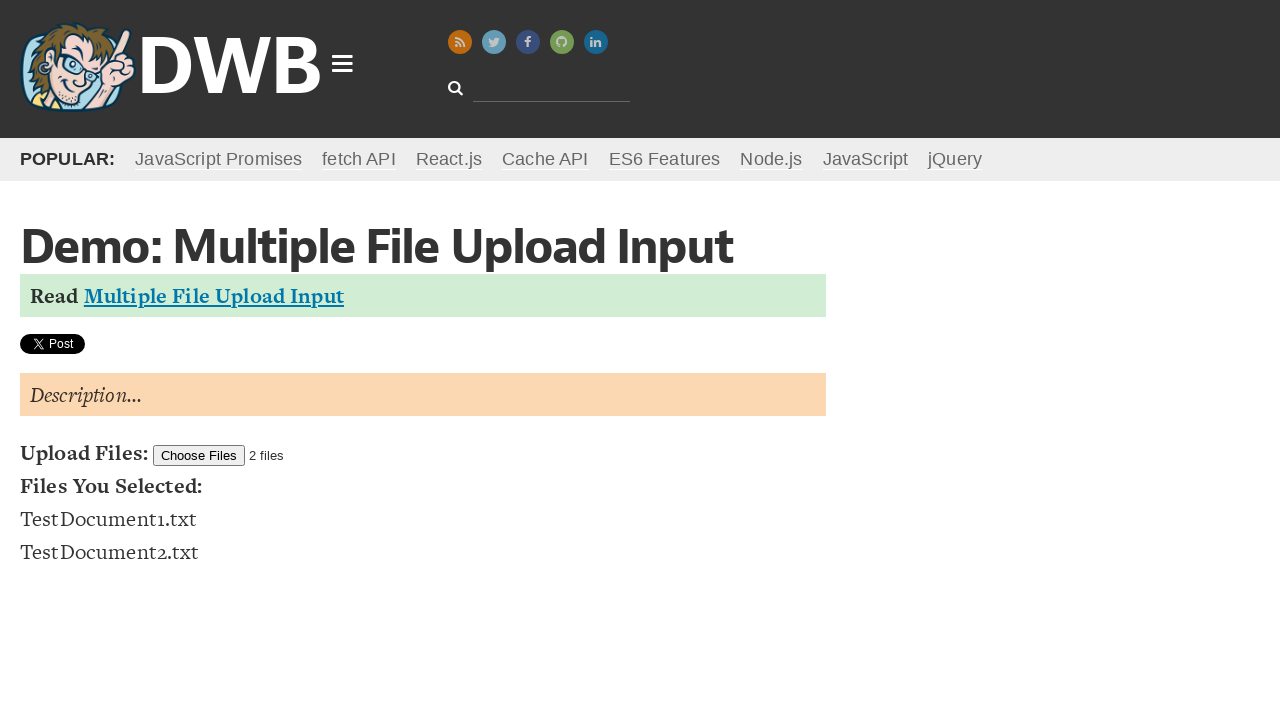

Removed temporary directory
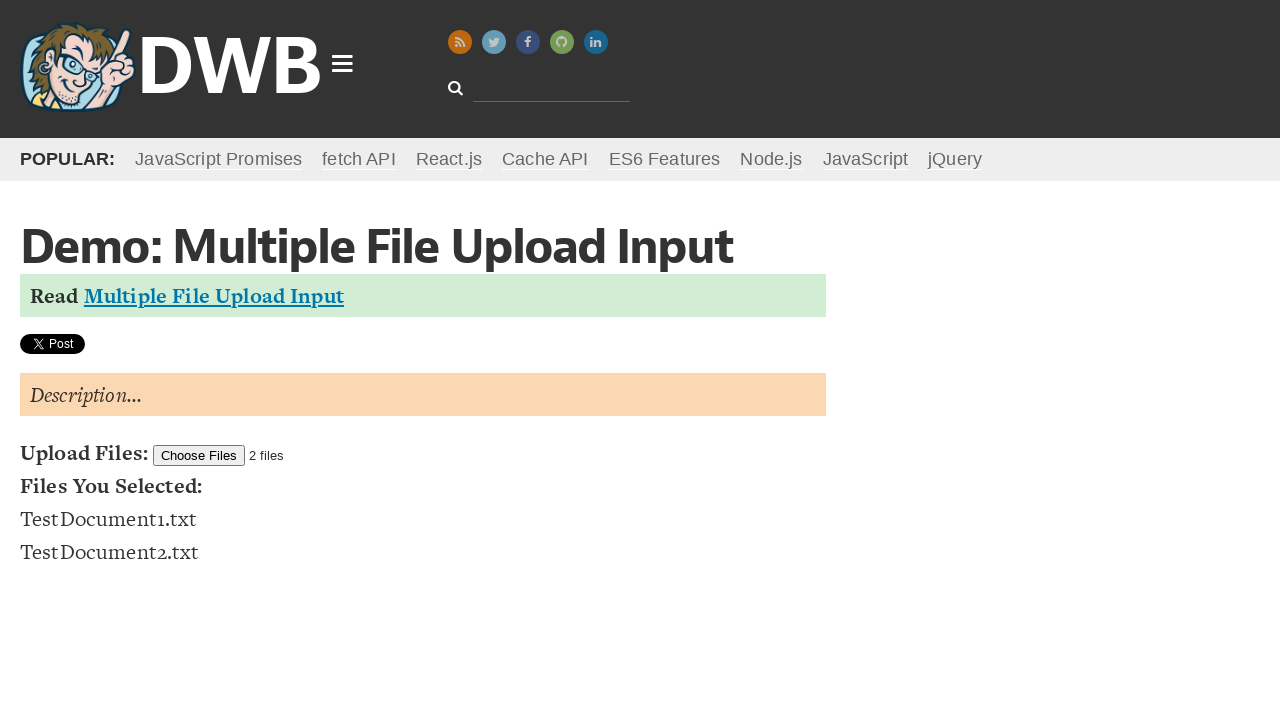

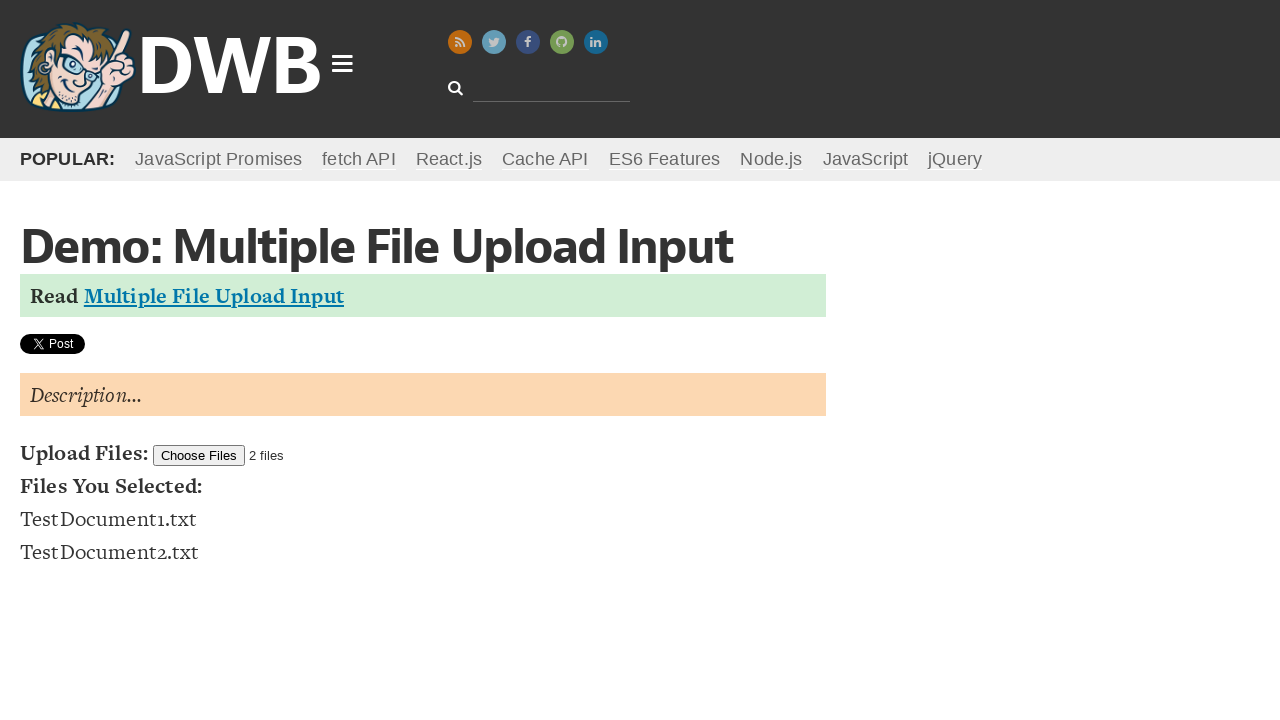